Tests waiting for an element to appear before clicking it and verifying the success message

Starting URL: http://suninjuly.github.io/wait1.html

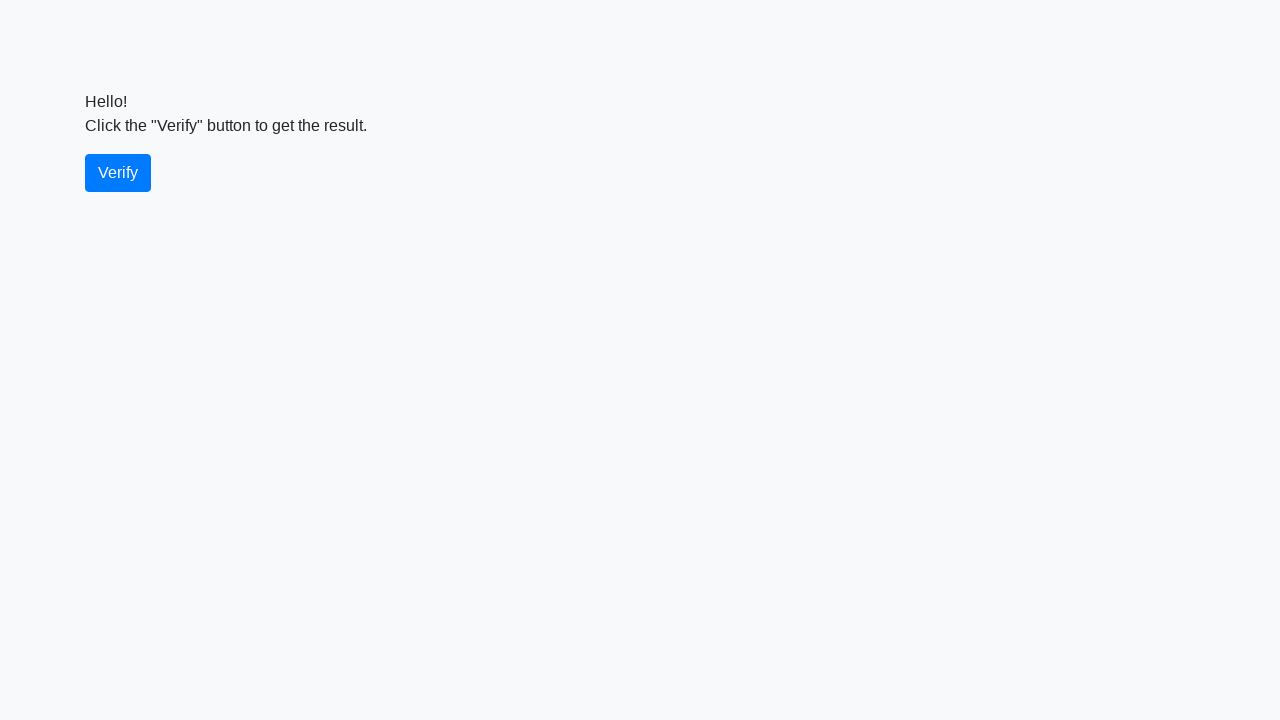

Waited for verify button to appear (visible state, 10s timeout)
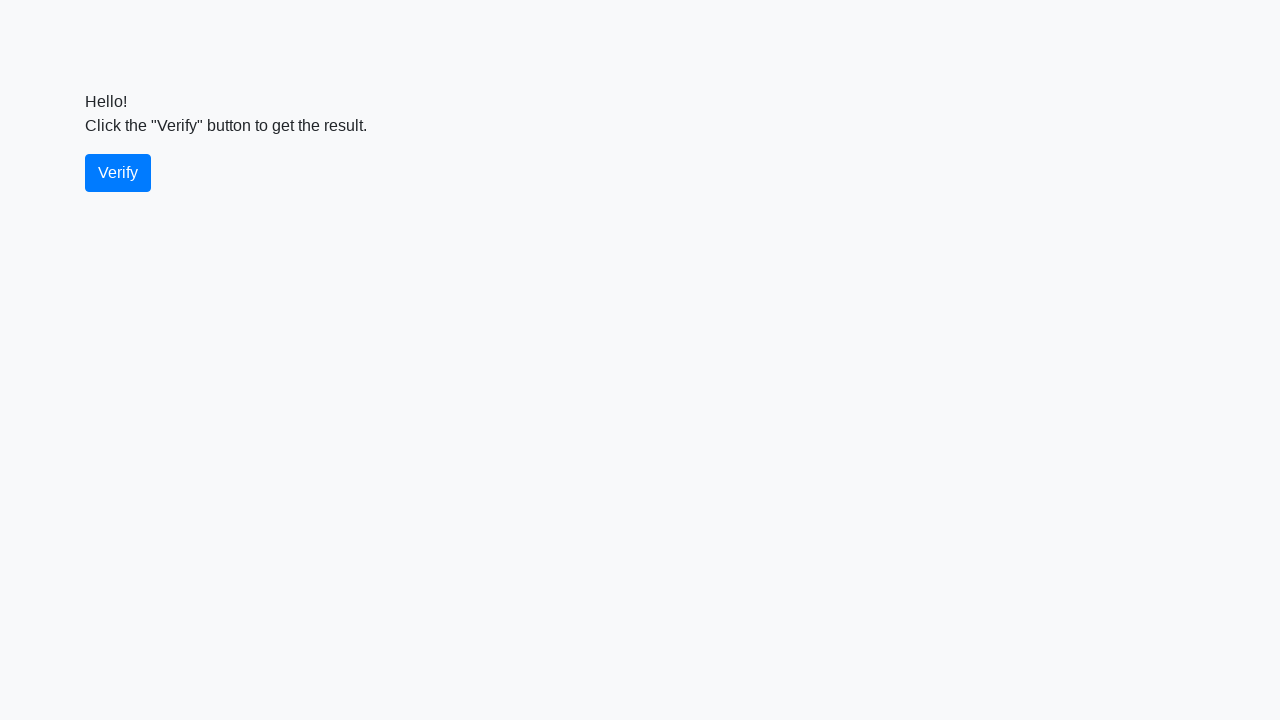

Clicked the verify button at (118, 173) on #verify
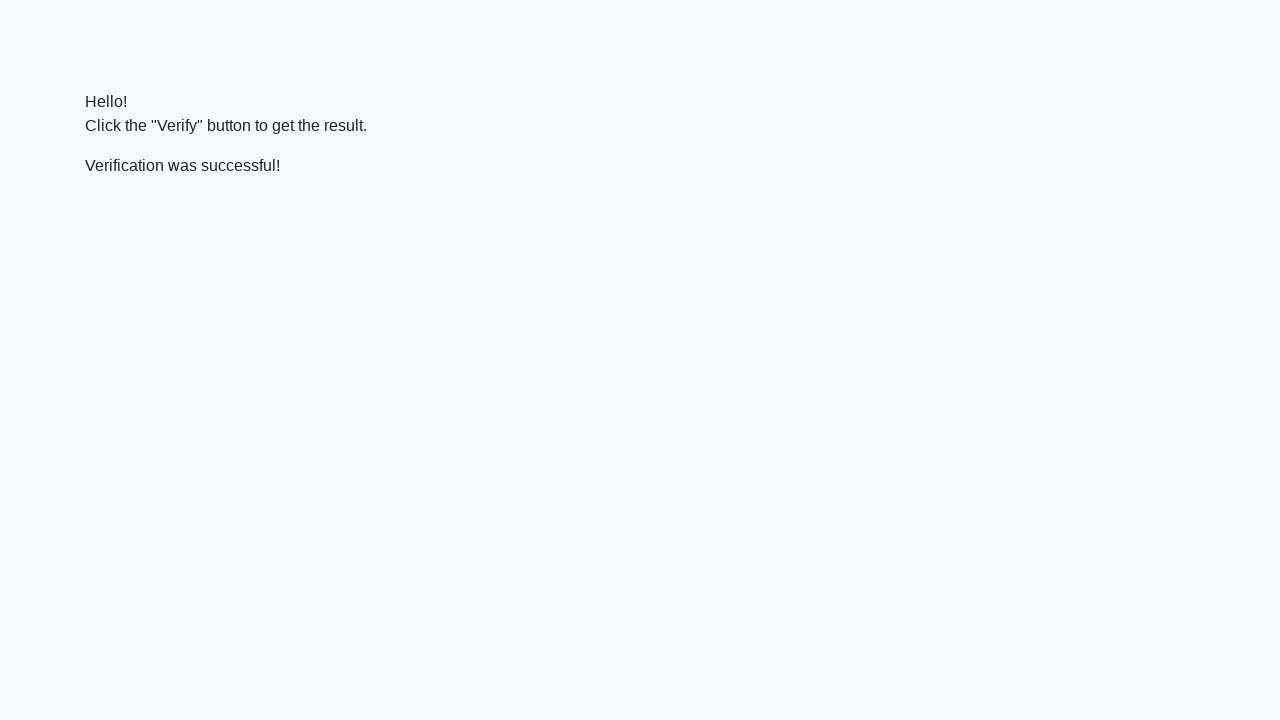

Located verify message element
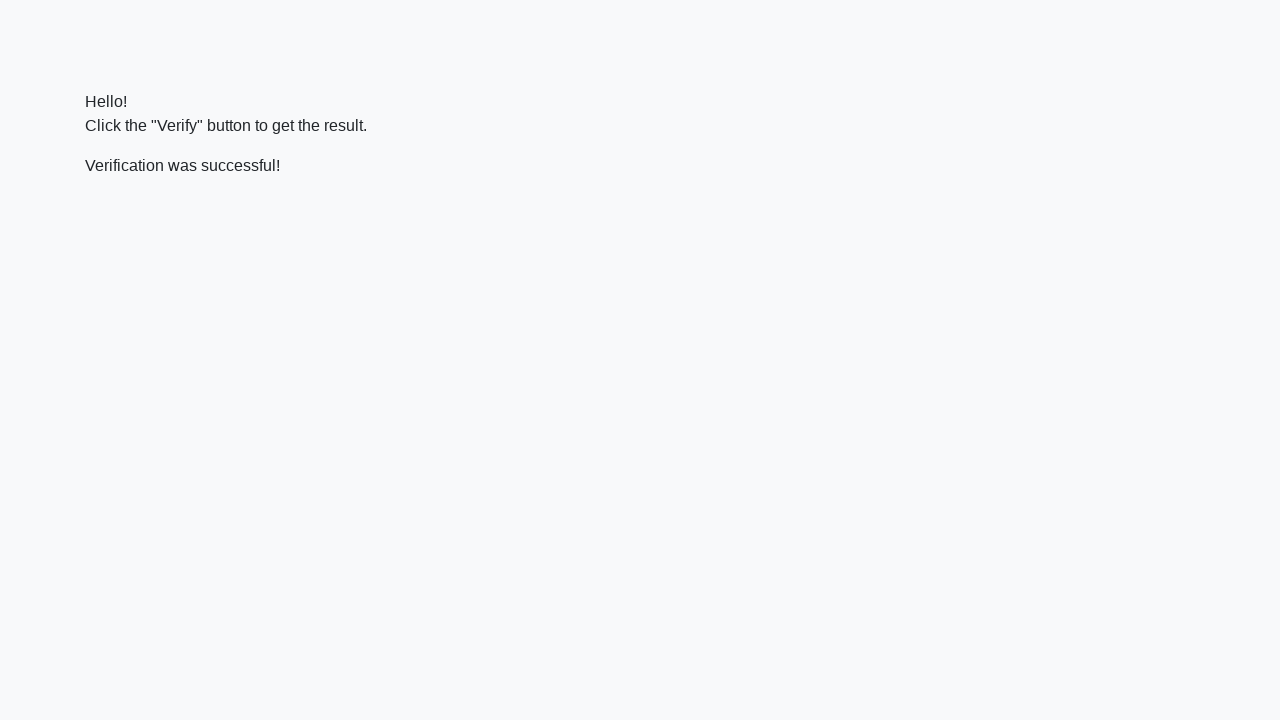

Verified success message contains 'successful'
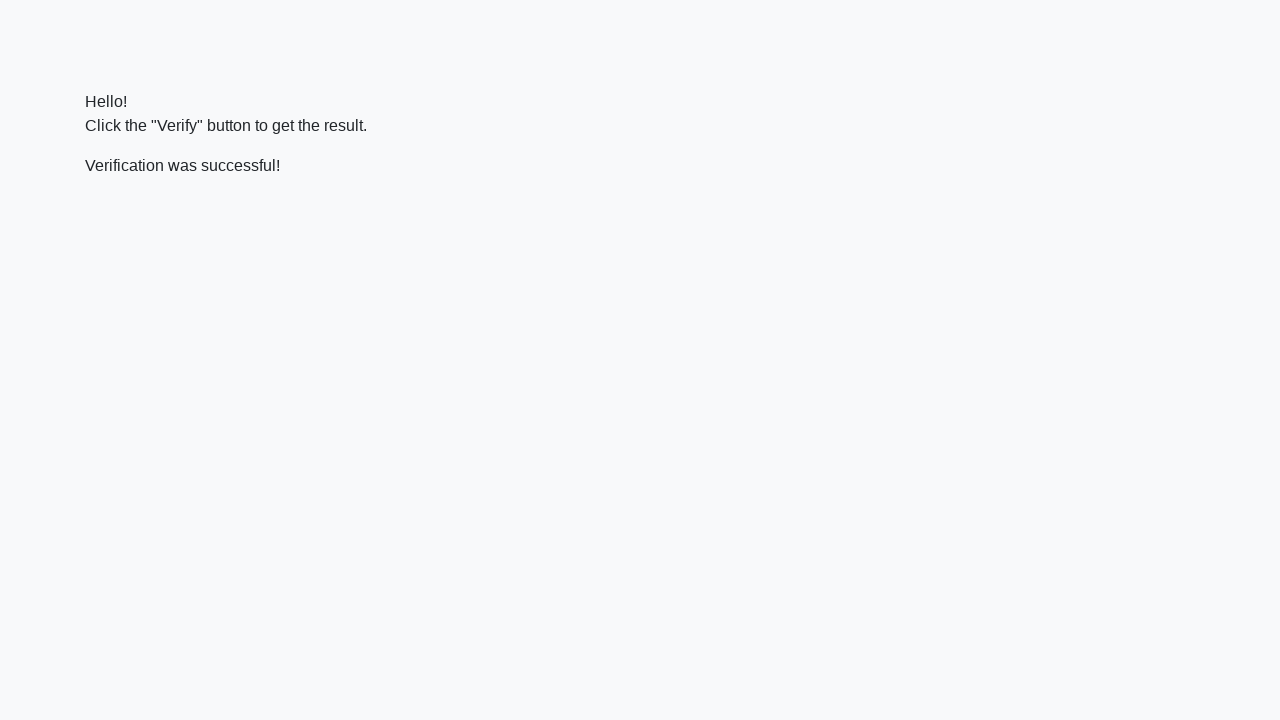

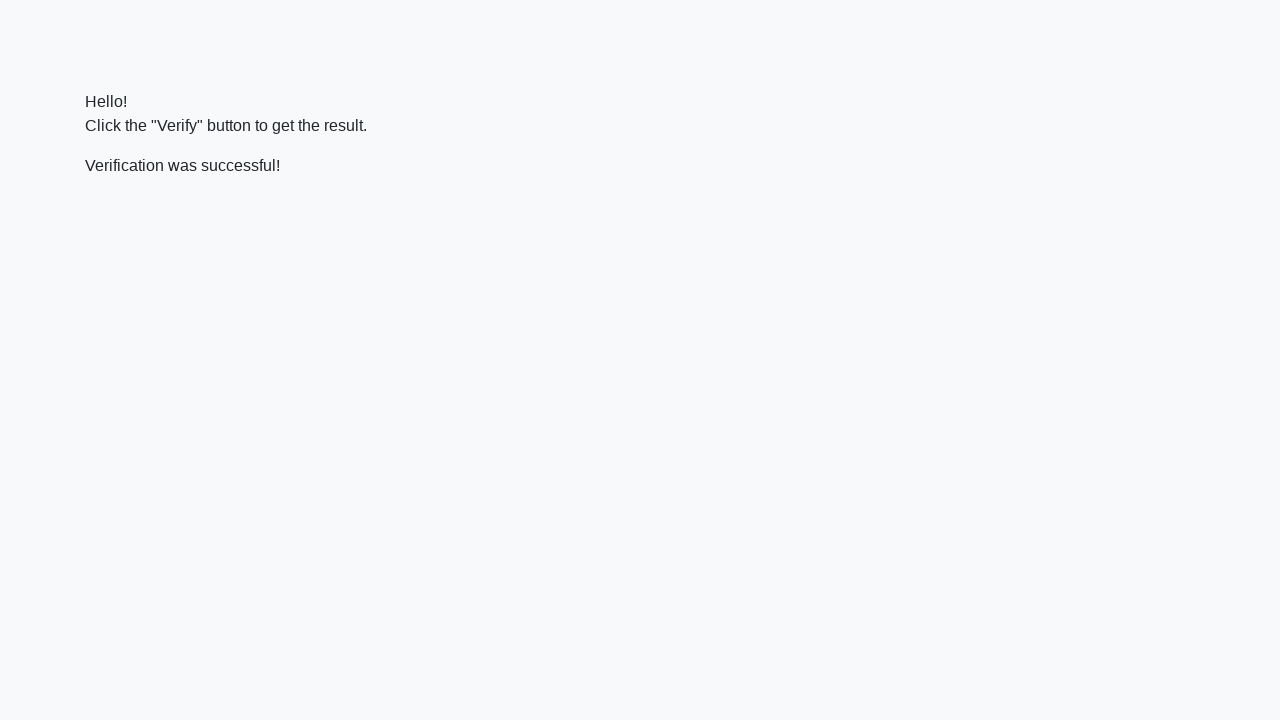